Tests dropdown selection functionality by selecting options using different methods (by index, visible text, and value)

Starting URL: https://the-internet.herokuapp.com/dropdown

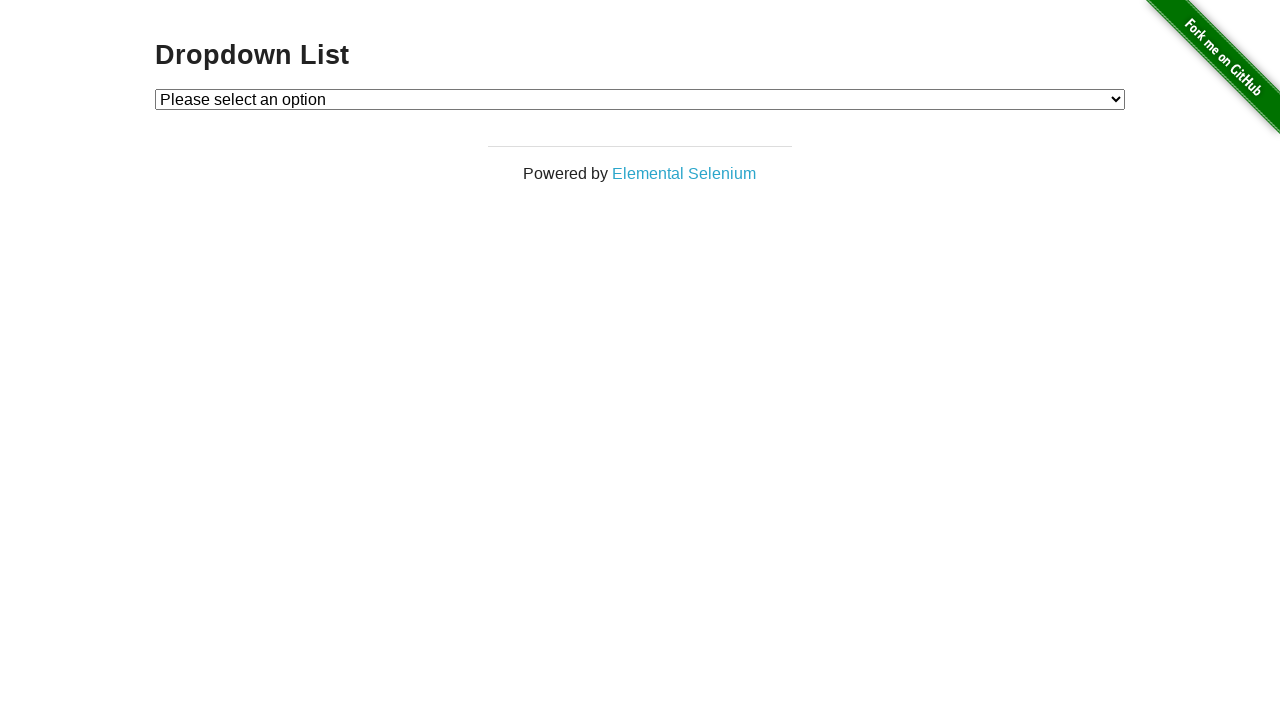

Clicked on dropdown to open it at (640, 99) on #dropdown
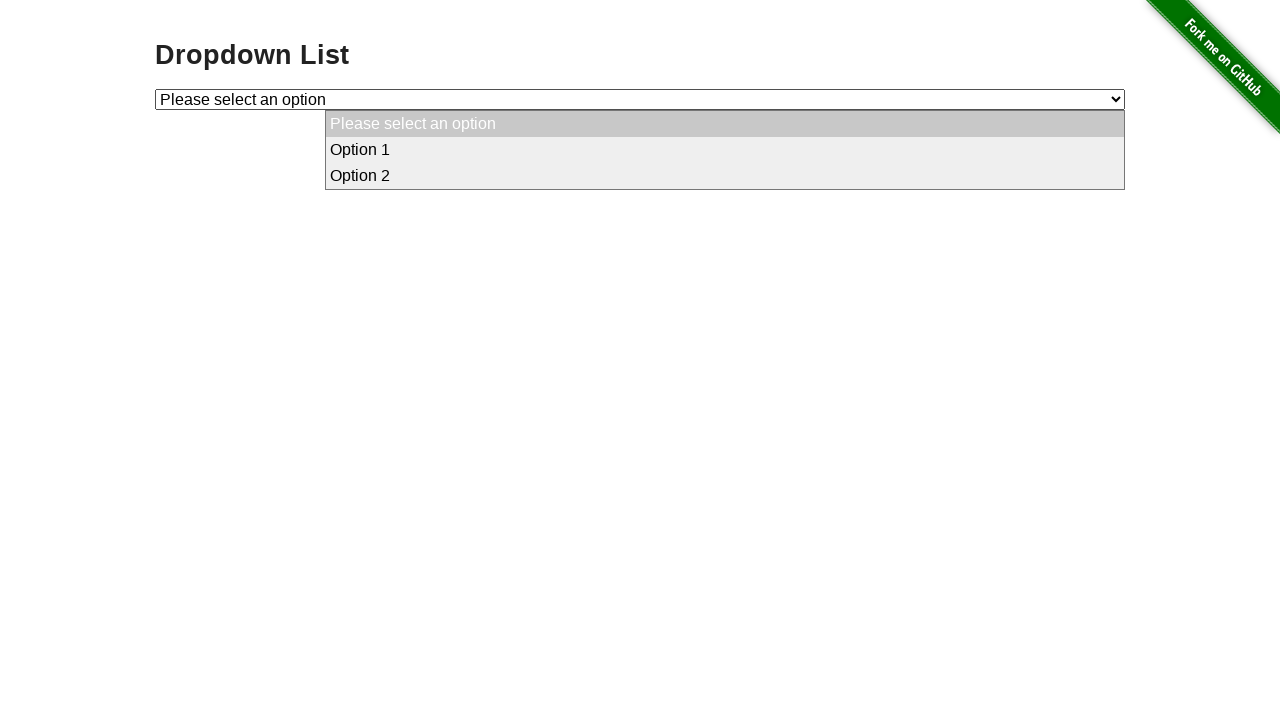

Selected Option 2 by index on #dropdown
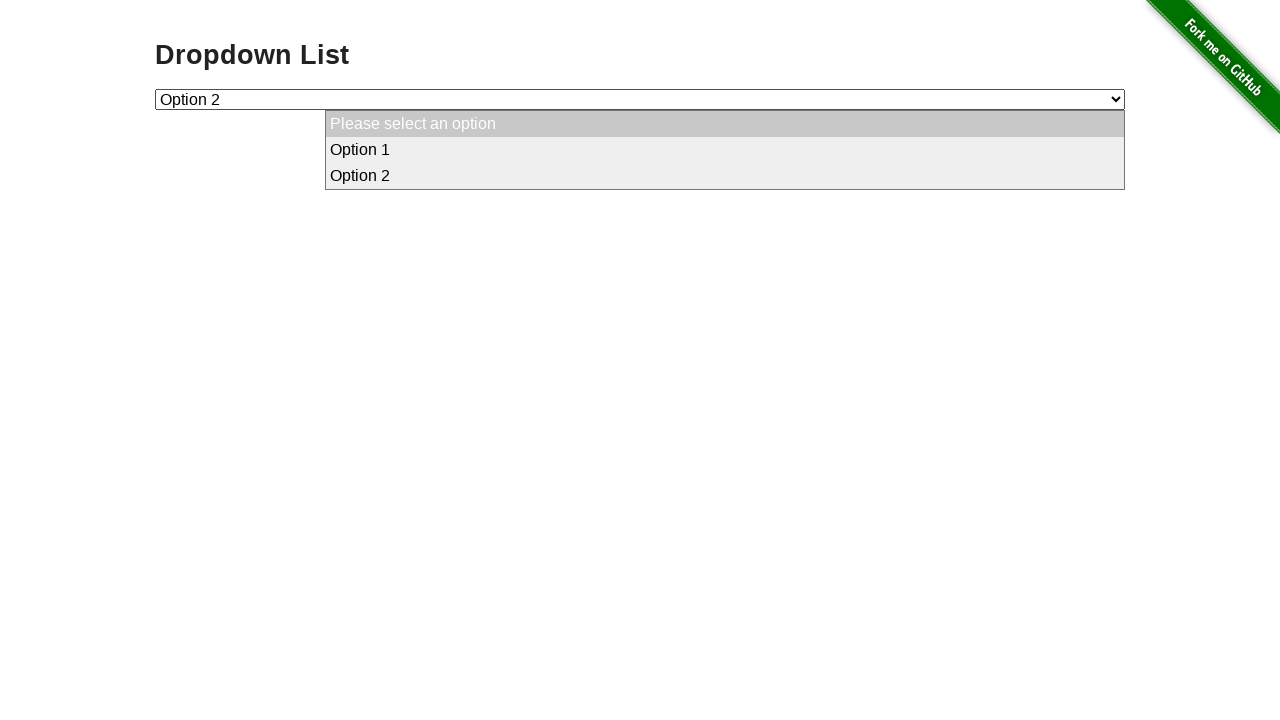

Selected Option 1 by visible text on #dropdown
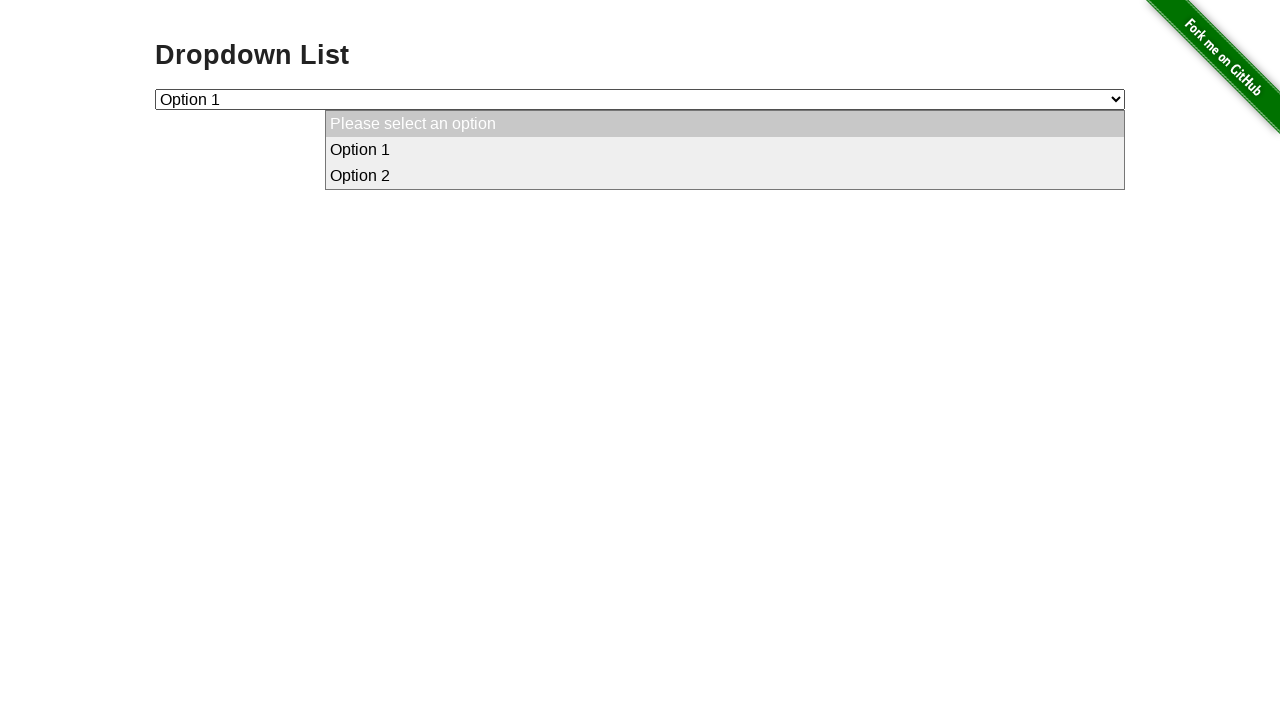

Selected option with value '2' on #dropdown
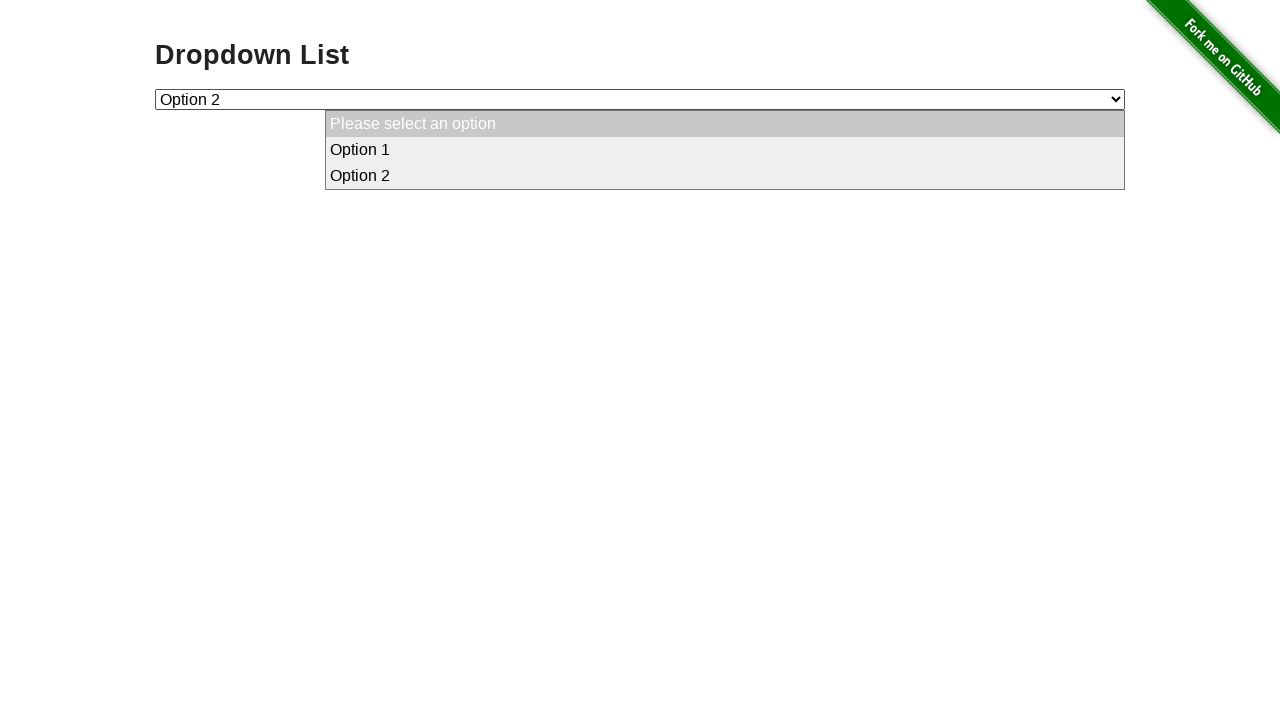

Navigated to alerts practice page
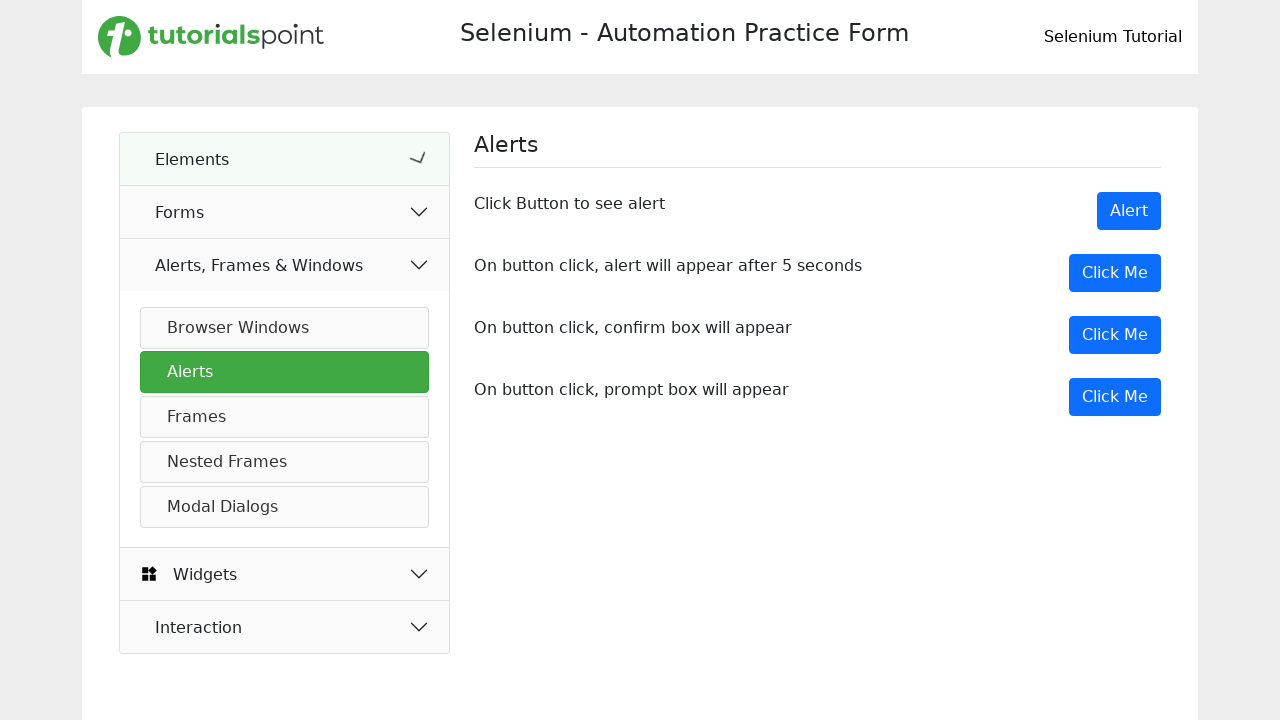

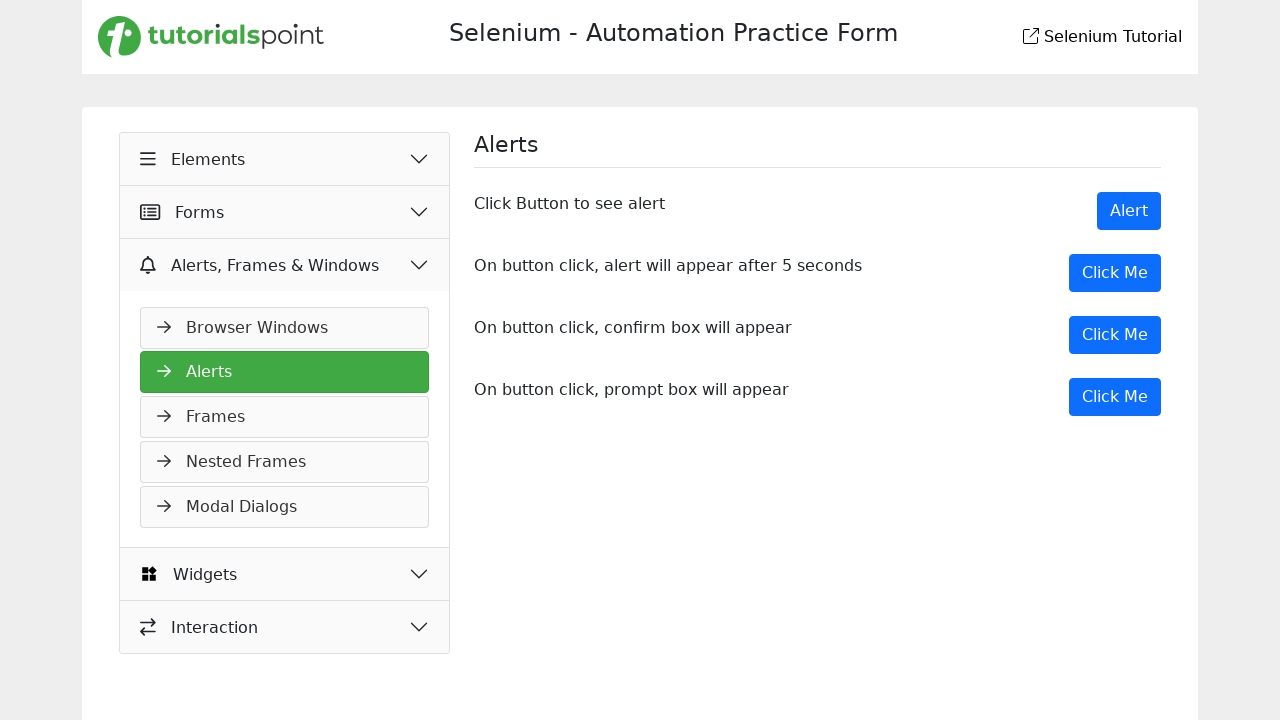